Verifies that the OrangeHRM demo page loads with the correct title

Starting URL: https://opensource-demo.orangehrmlive.com

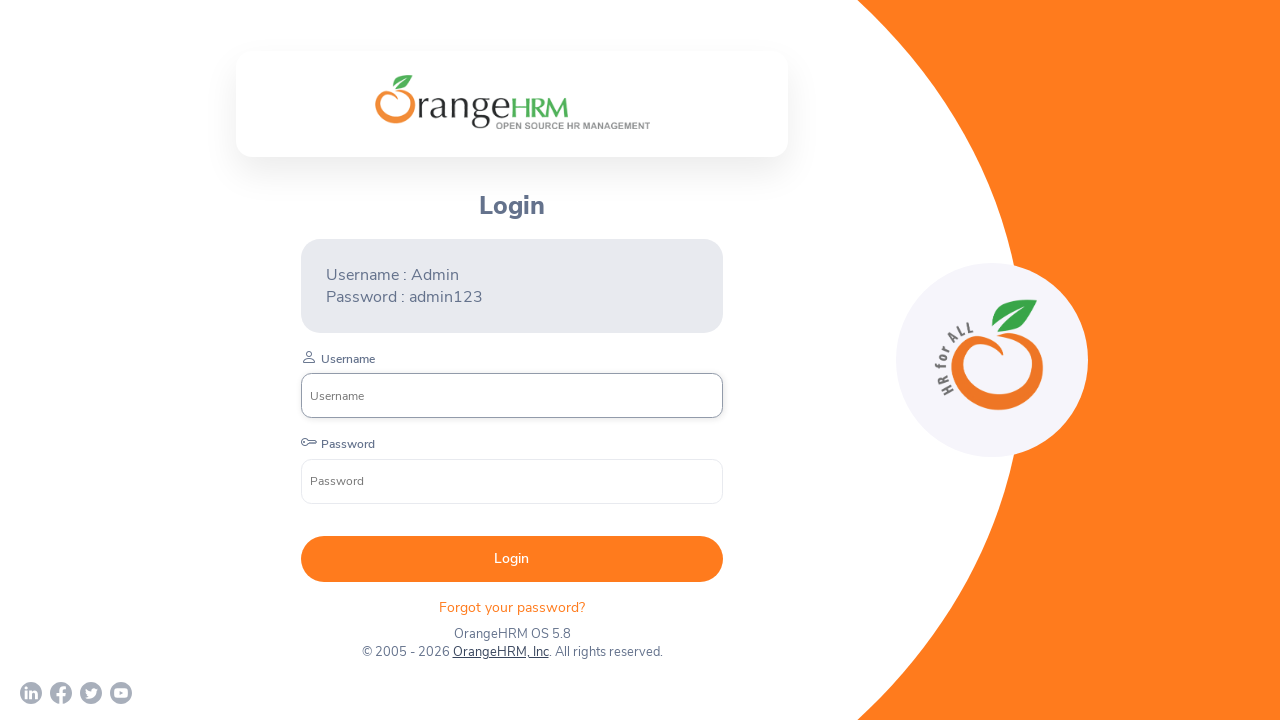

Waited for page to reach domcontentloaded state
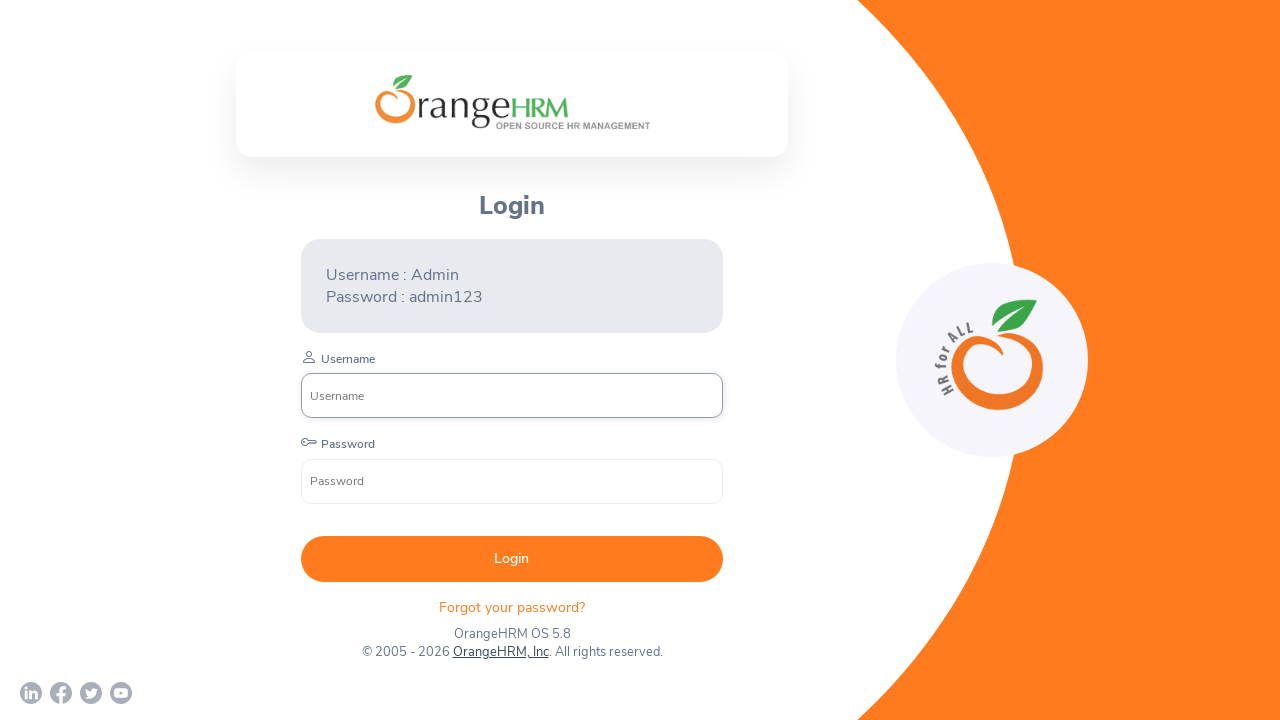

Retrieved page title
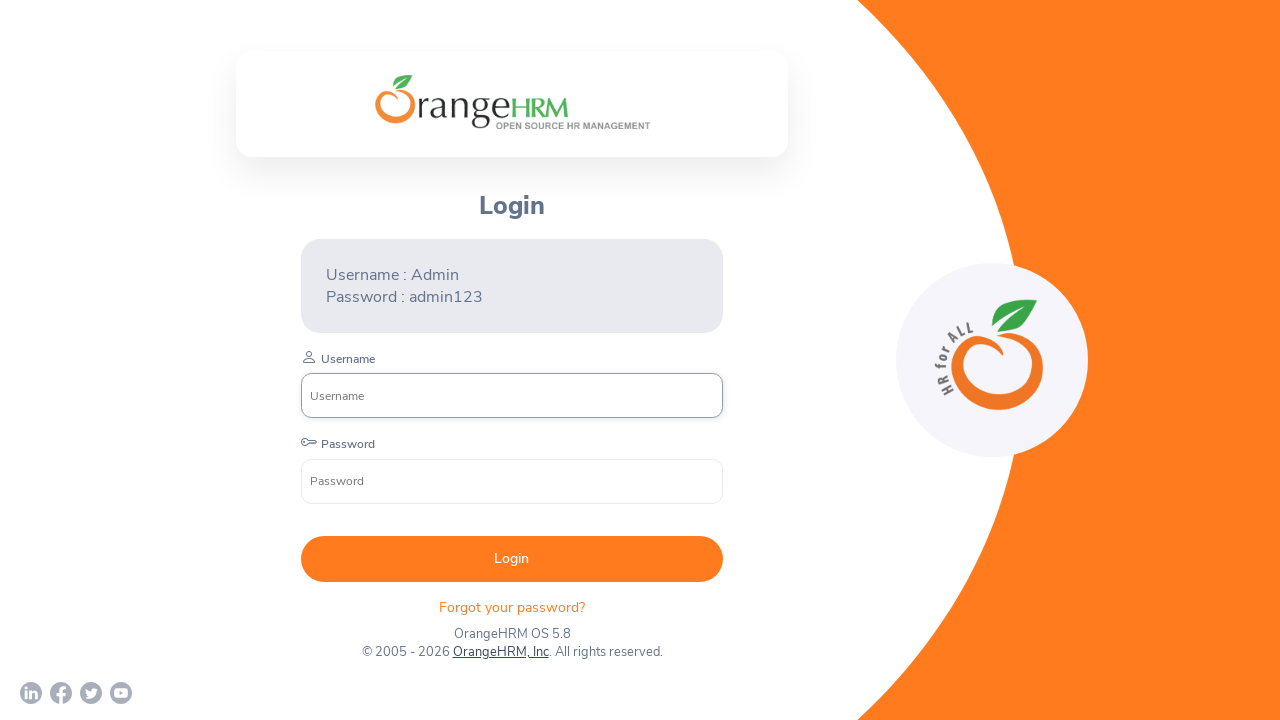

Verified page title is 'OrangeHRM'
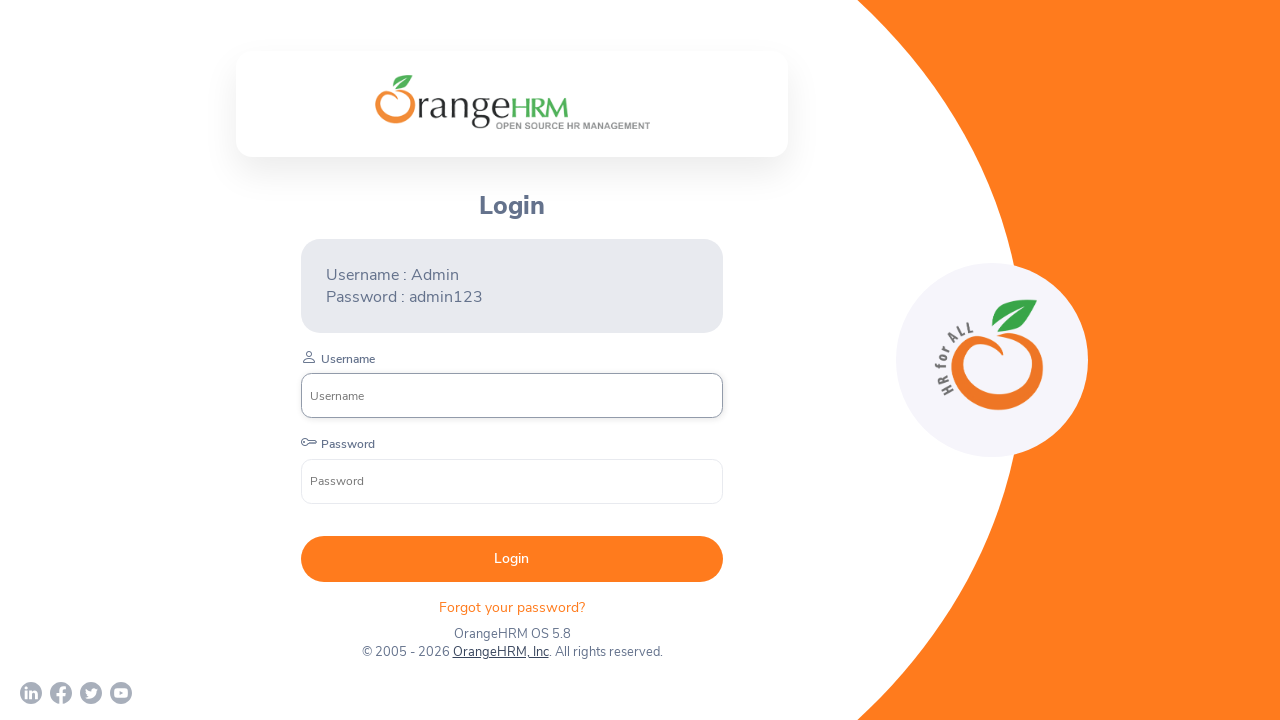

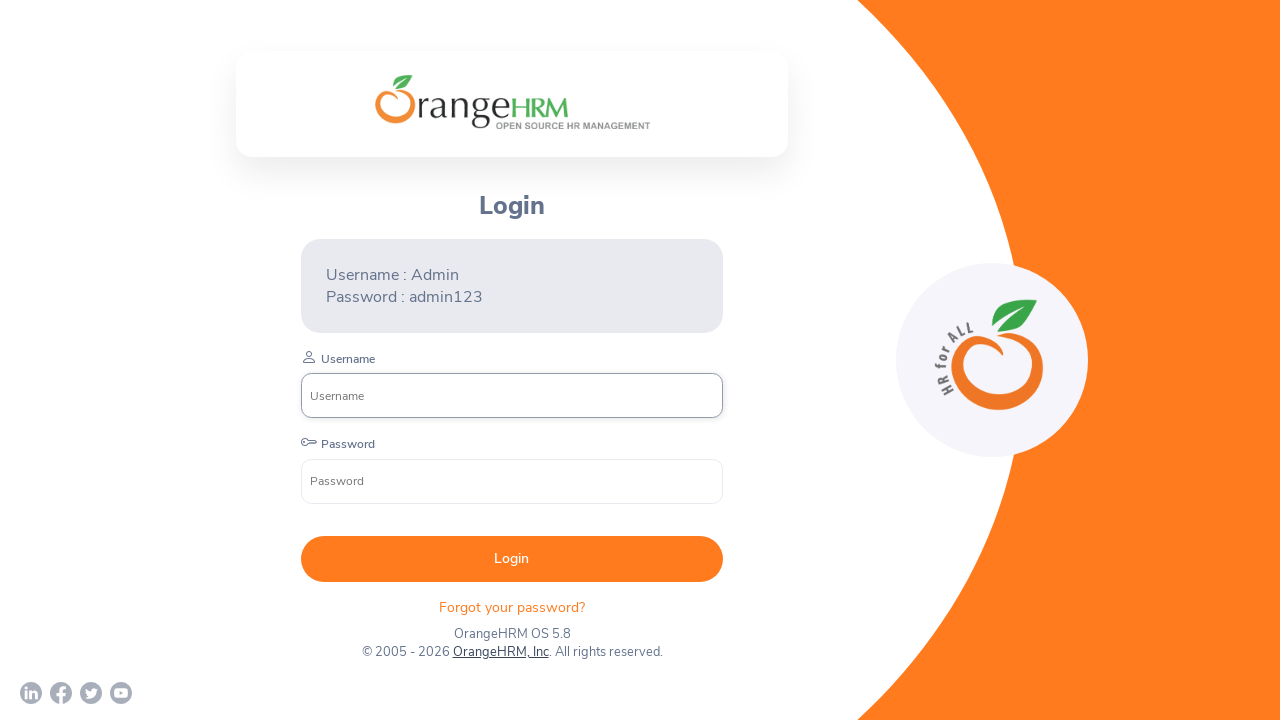